Tests adding and removing dynamic elements by clicking an add button multiple times, then removing the created delete buttons using different selector methods

Starting URL: https://the-internet.herokuapp.com

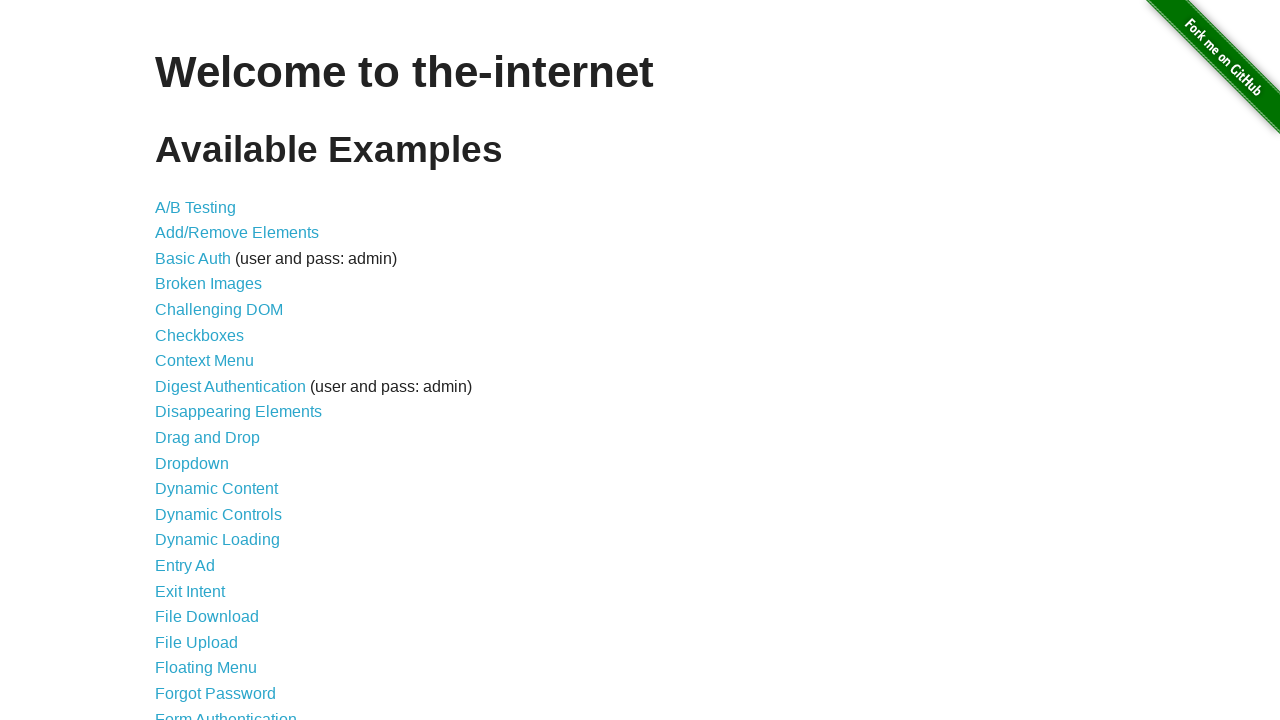

Clicked on Add/Remove Elements link at (237, 233) on xpath=//a[contains(text(),'Add/Remove Elements')]
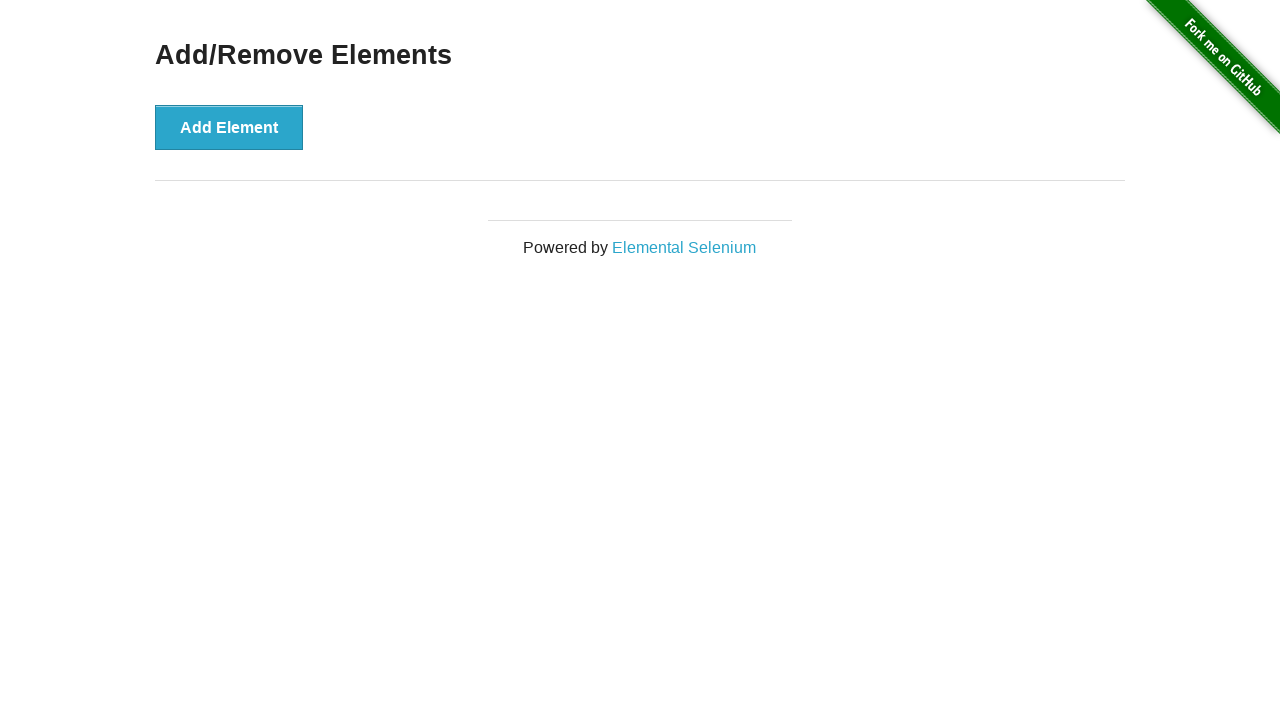

Located the add button element
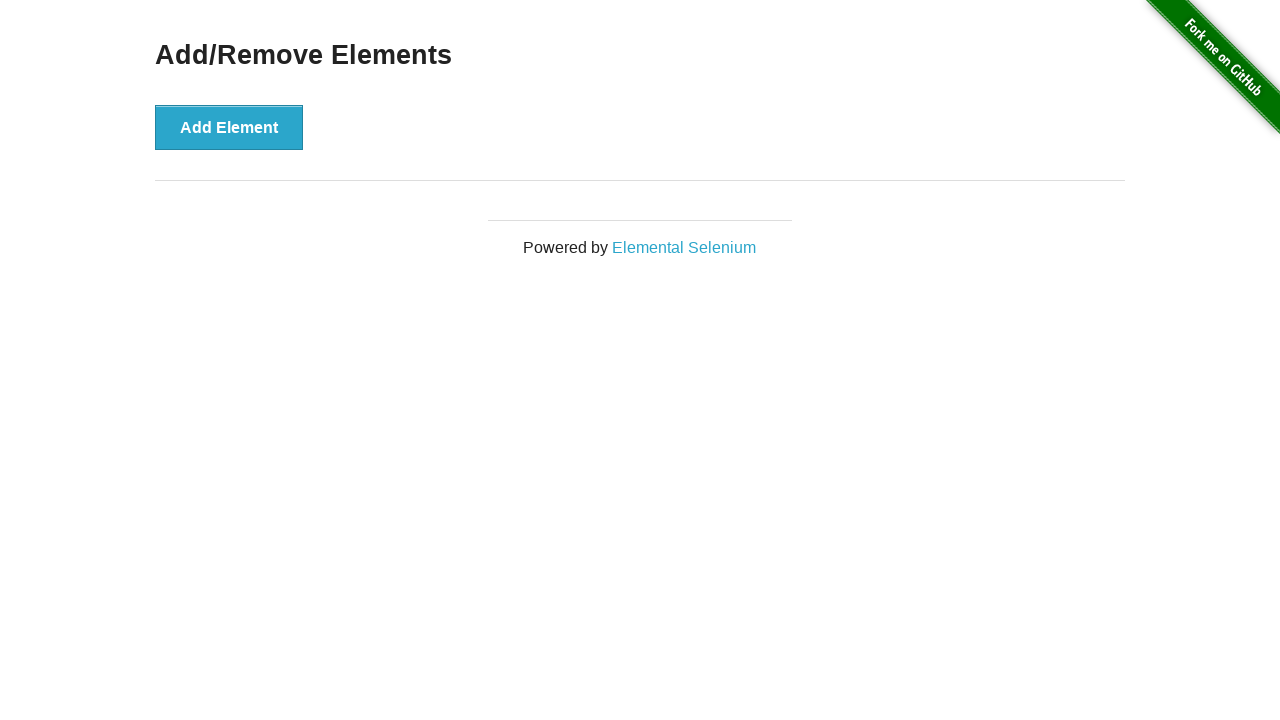

Clicked add button (iteration 1/4) to create a delete button at (229, 127) on xpath=//button[@onclick='addElement()']
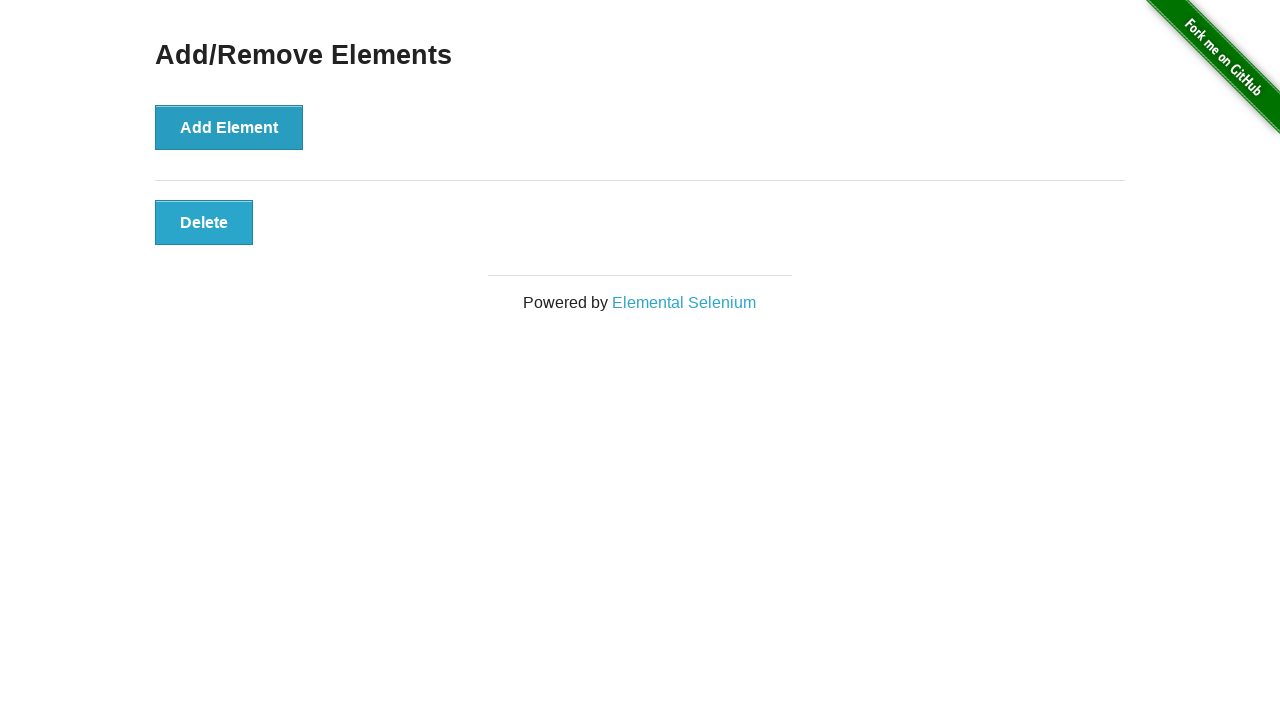

Clicked add button (iteration 2/4) to create a delete button at (229, 127) on xpath=//button[@onclick='addElement()']
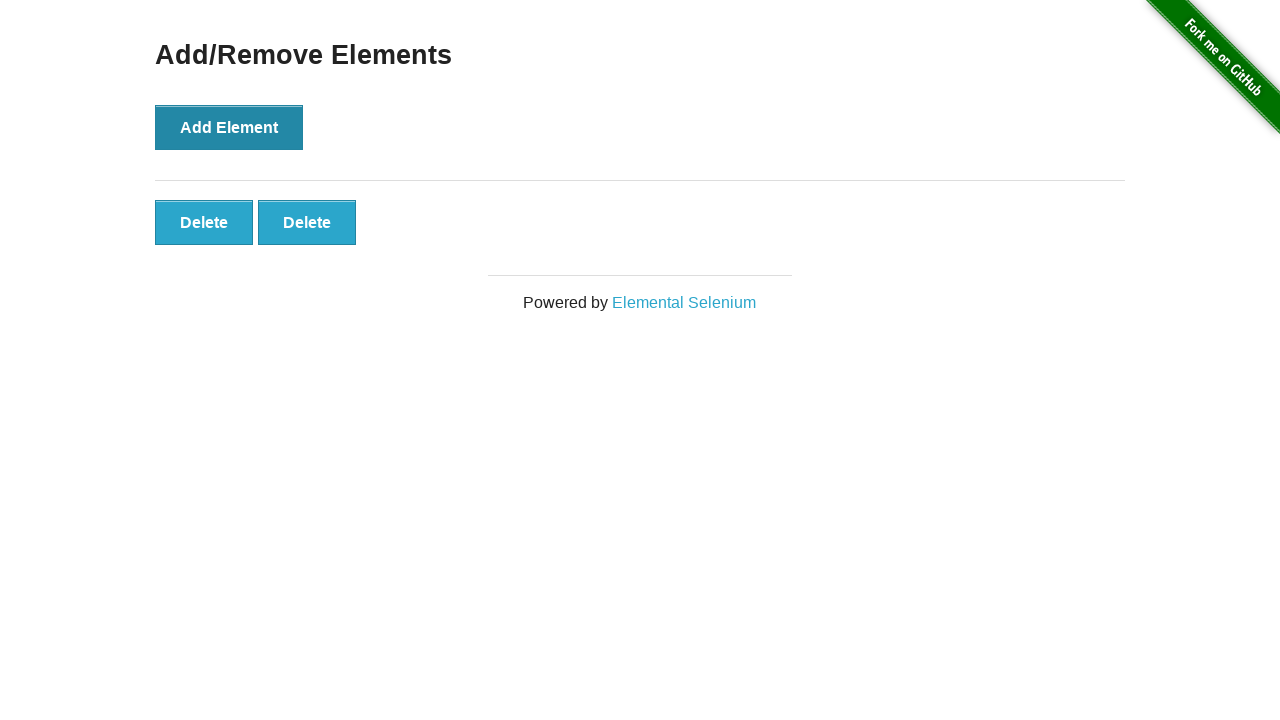

Clicked add button (iteration 3/4) to create a delete button at (229, 127) on xpath=//button[@onclick='addElement()']
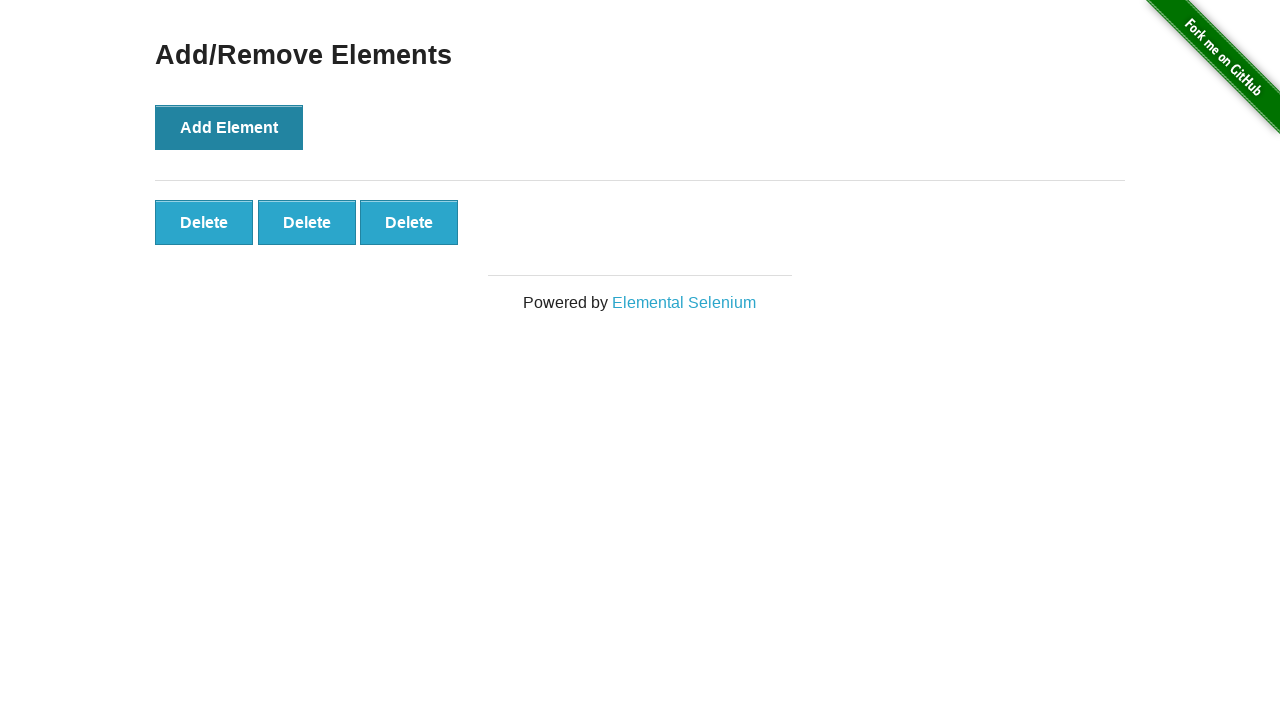

Clicked add button (iteration 4/4) to create a delete button at (229, 127) on xpath=//button[@onclick='addElement()']
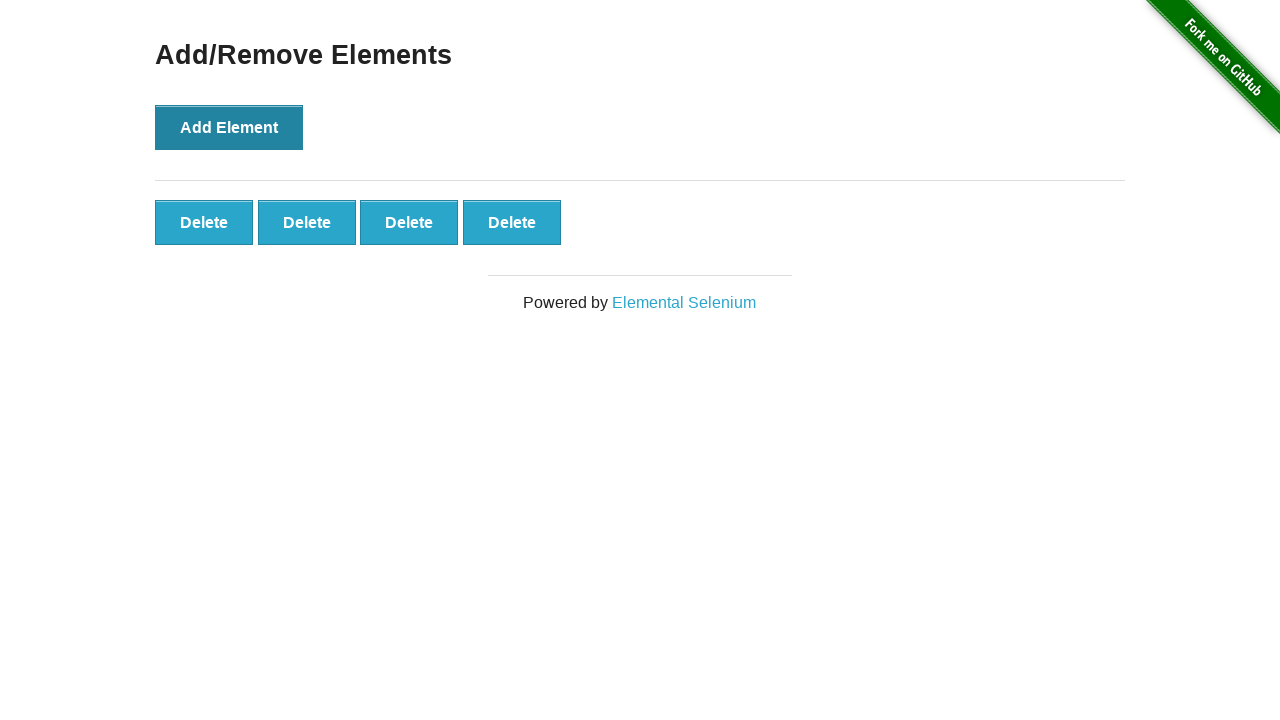

Clicked first delete button using xpath with parent-child relationship at (307, 222) on xpath=//div[@id='elements']//child::button[2]
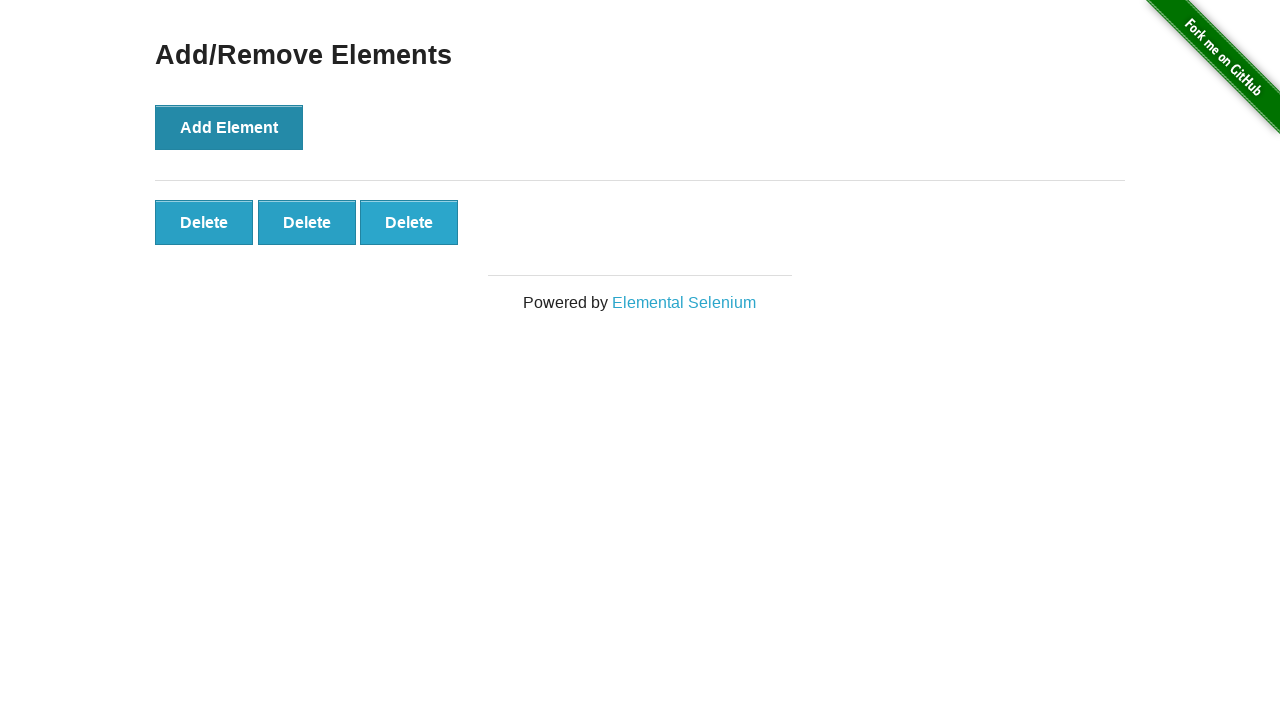

Clicked second delete button using xpath with index [3] at (409, 222) on xpath=//button[@onclick='deleteElement()'][3]
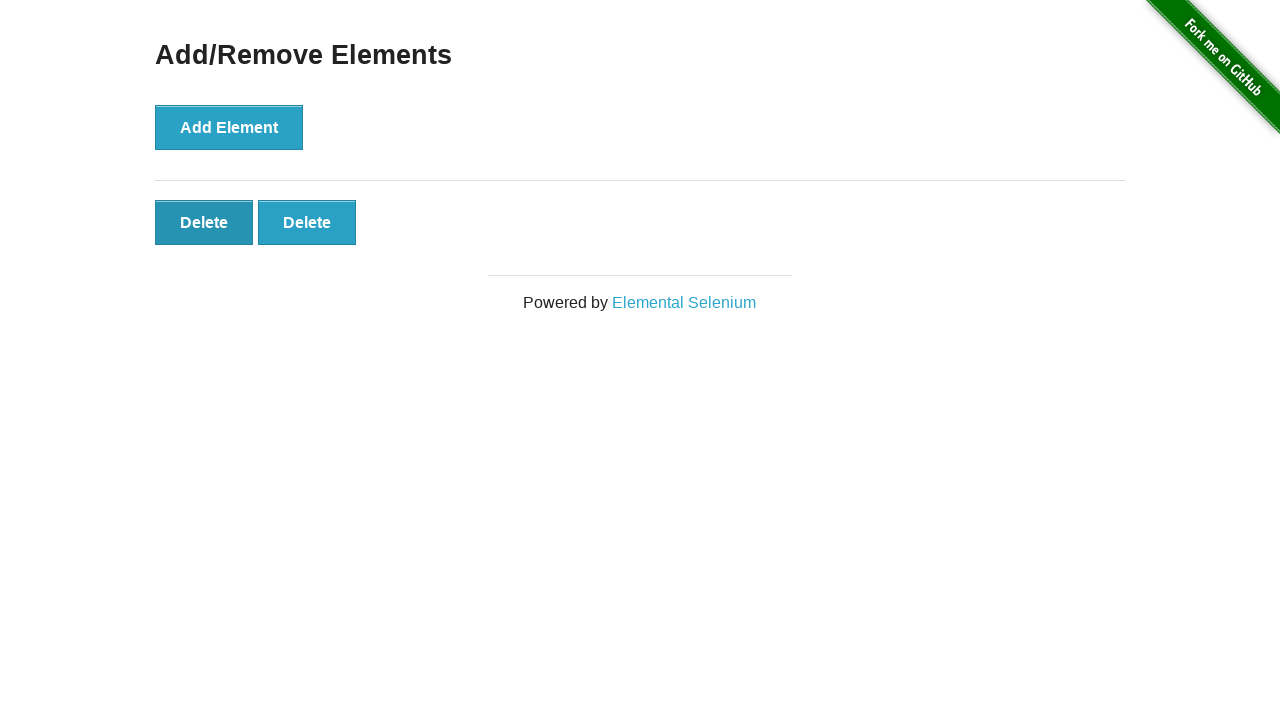

Clicked third delete button using CSS selector .added-manually at (204, 222) on .added-manually
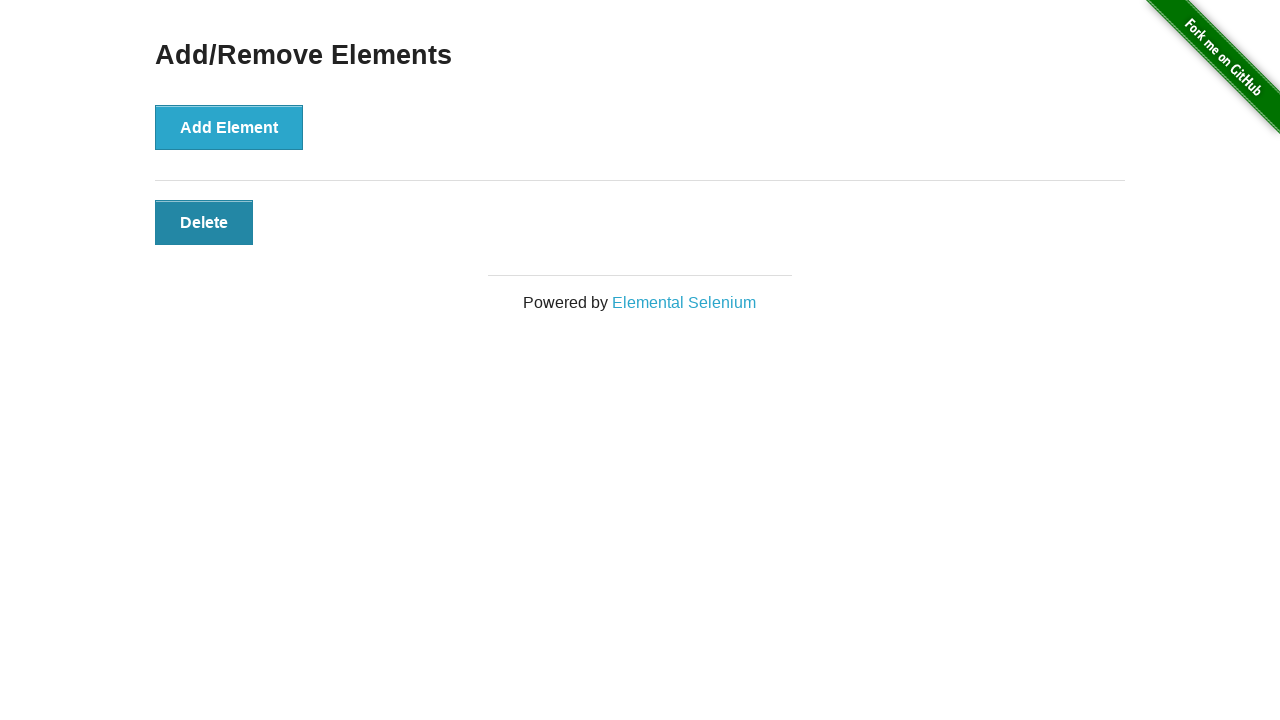

Clicked fourth delete button using CSS selector .added-manually at (204, 222) on .added-manually
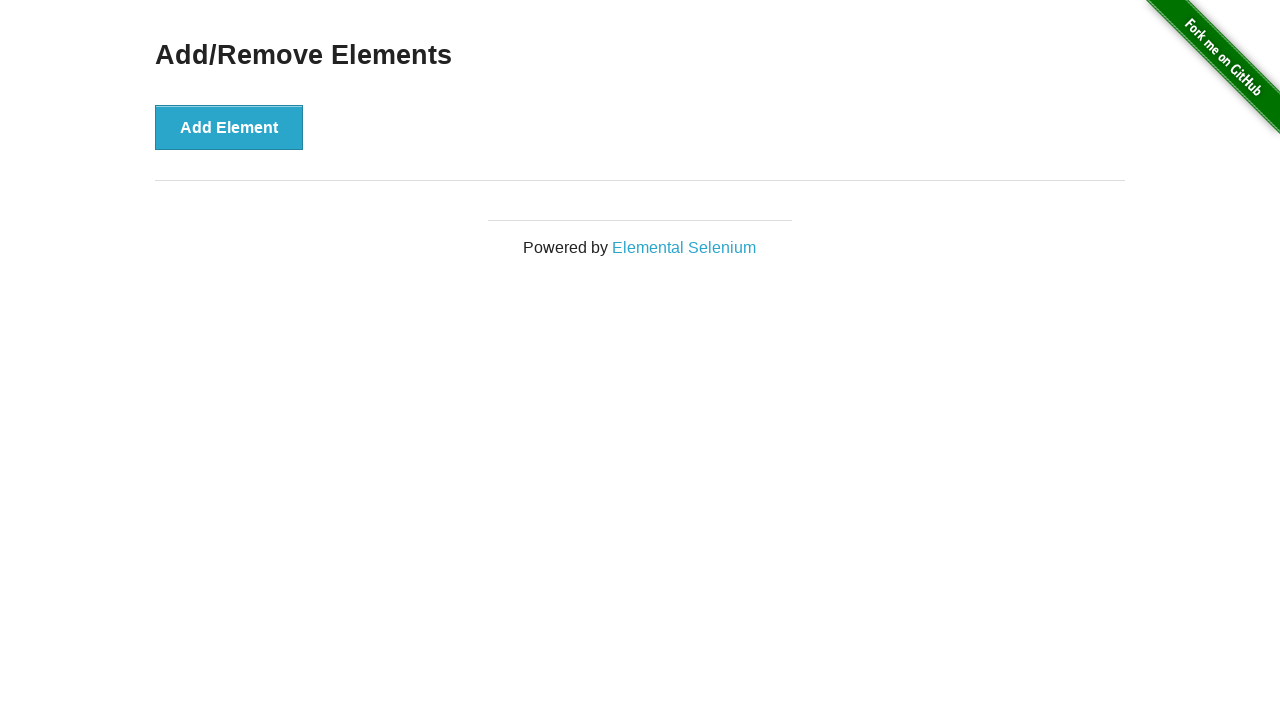

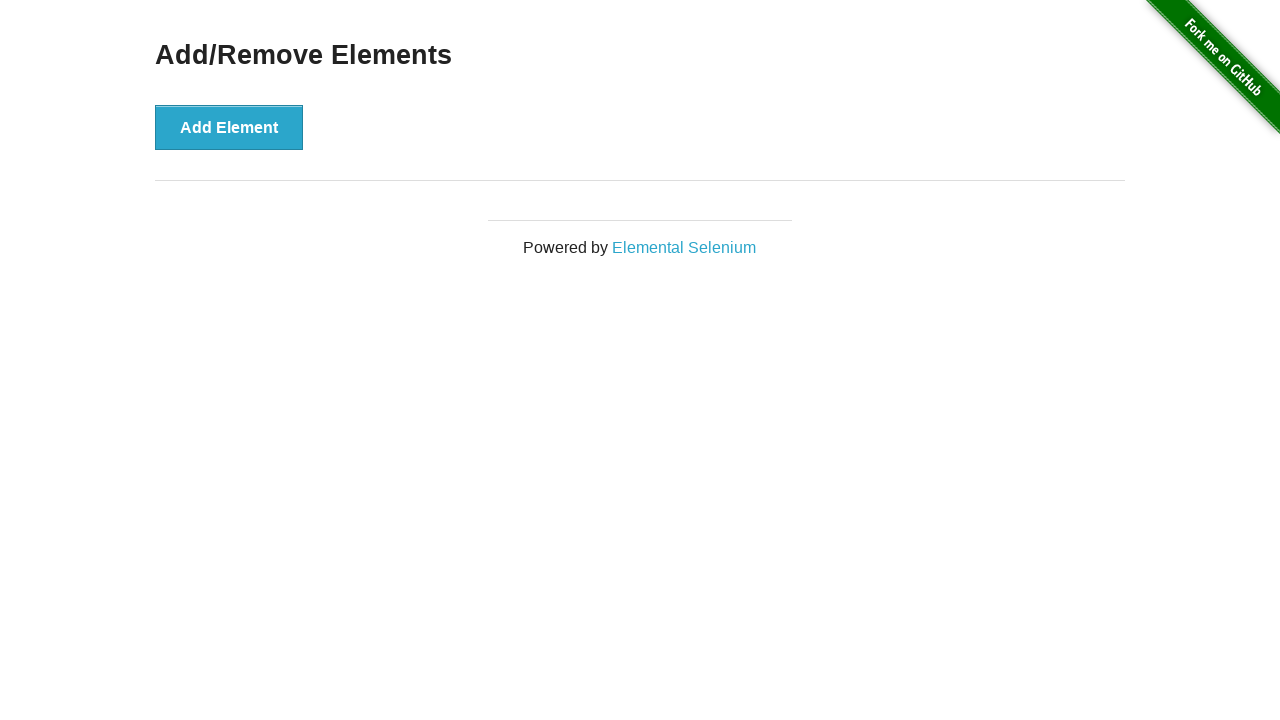